Tests interaction with radio buttons and checkboxes on a sample form page

Starting URL: https://www.globalsqa.com/samplepagetest/#contact-form-2599-2-1

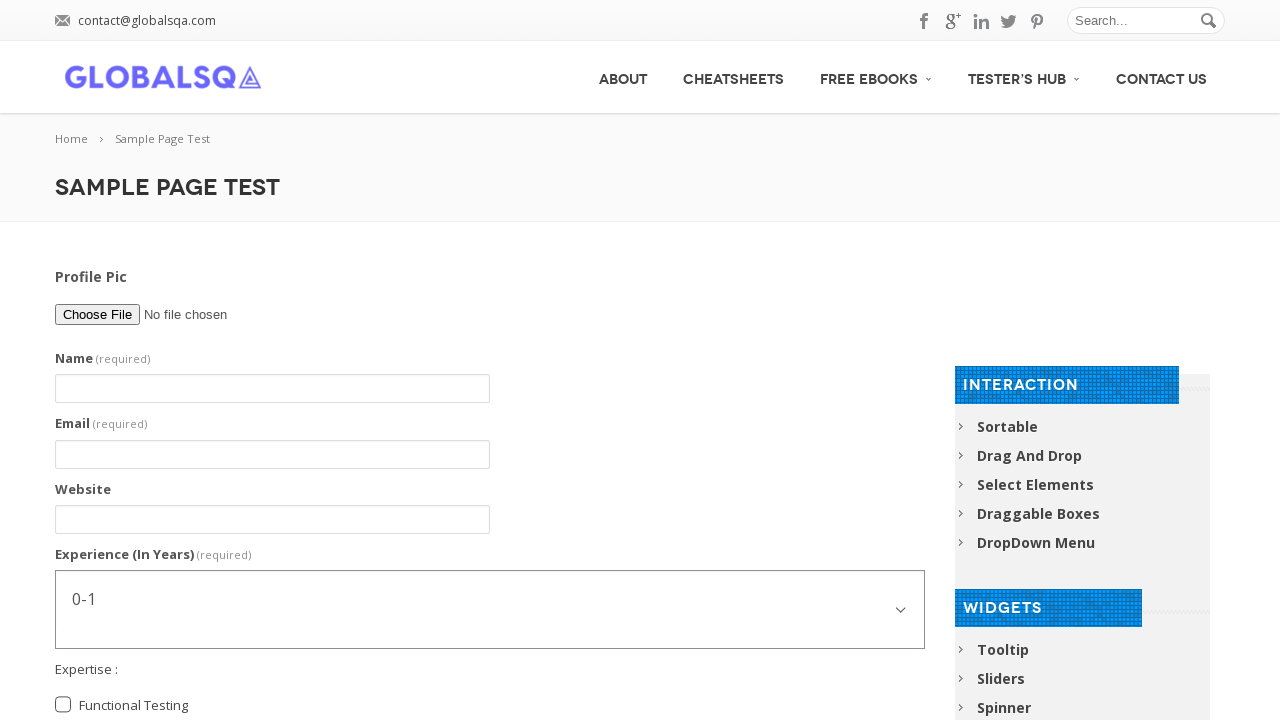

Clicked the Graduate radio button at (63, 377) on (//input[contains(@class,'radio ')])[1]
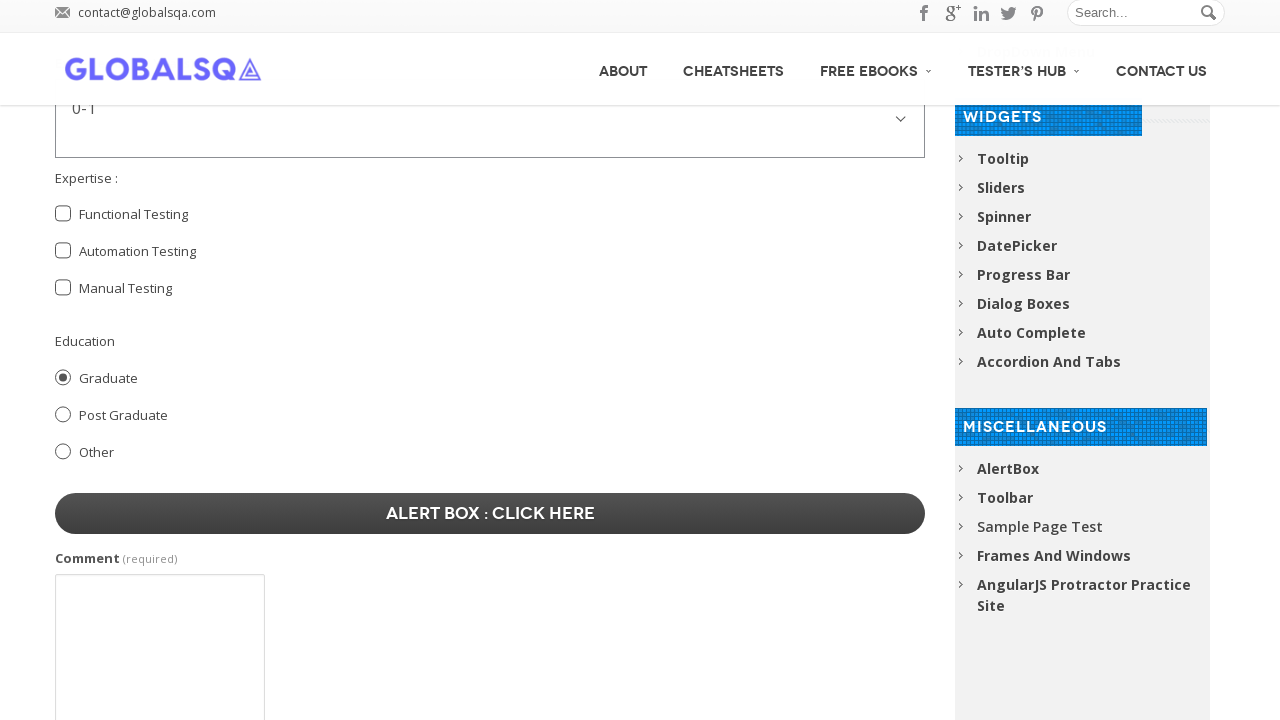

Located the functional testing checkbox
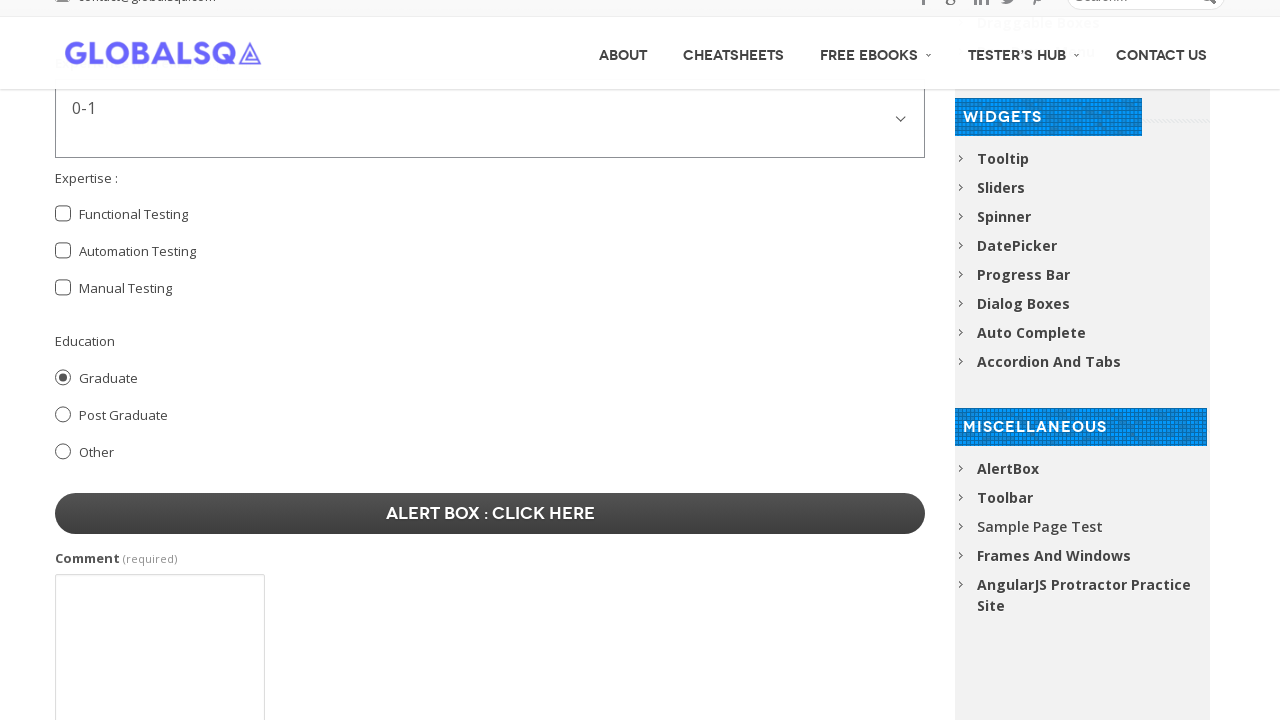

Clicked the functional testing checkbox to select it at (63, 214) on (//input[contains(@class,'checkbox-multiple ')])[1]
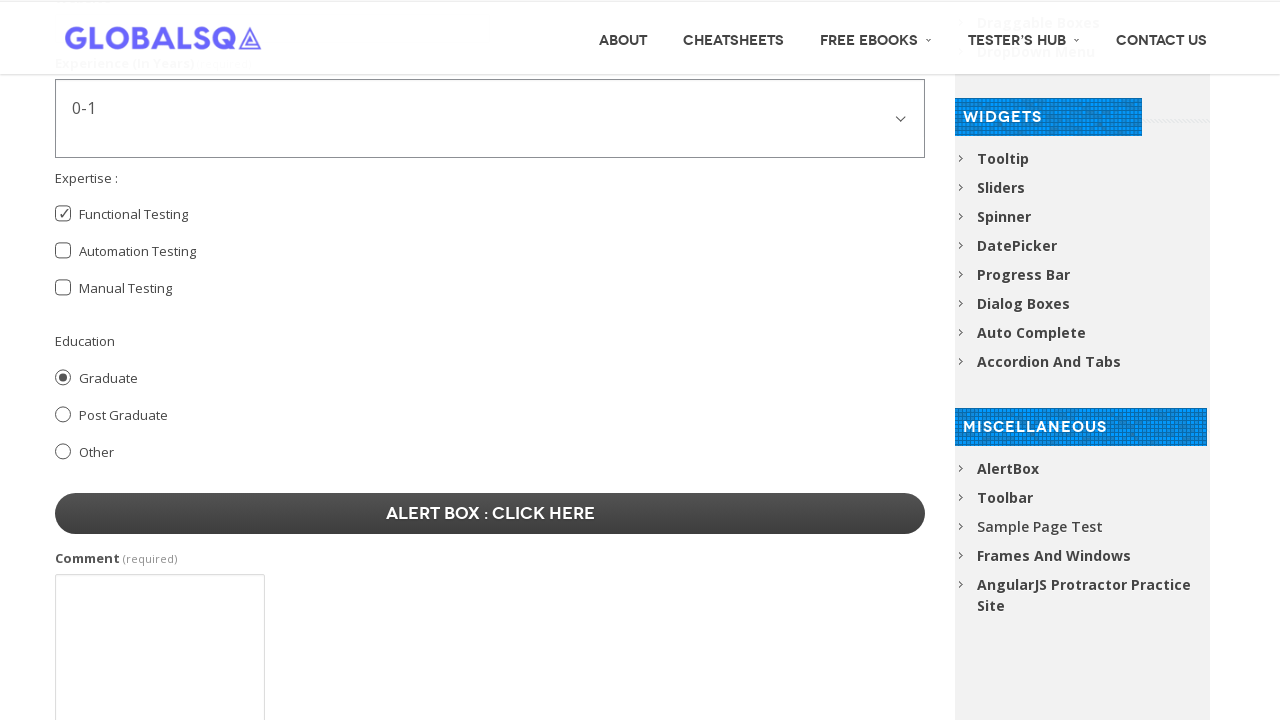

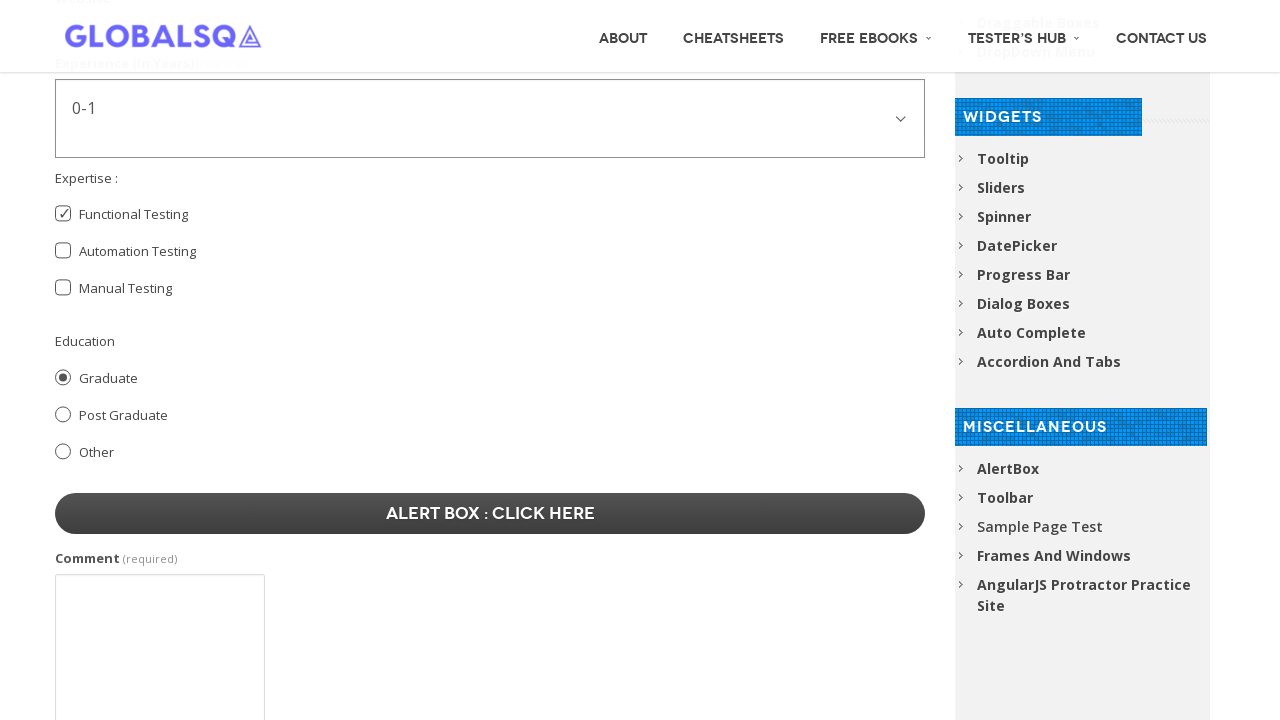